Tests autocomplete dropdown functionality by typing "IND" and using keyboard navigation to select from suggestions

Starting URL: https://rahulshettyacademy.com/AutomationPractice/

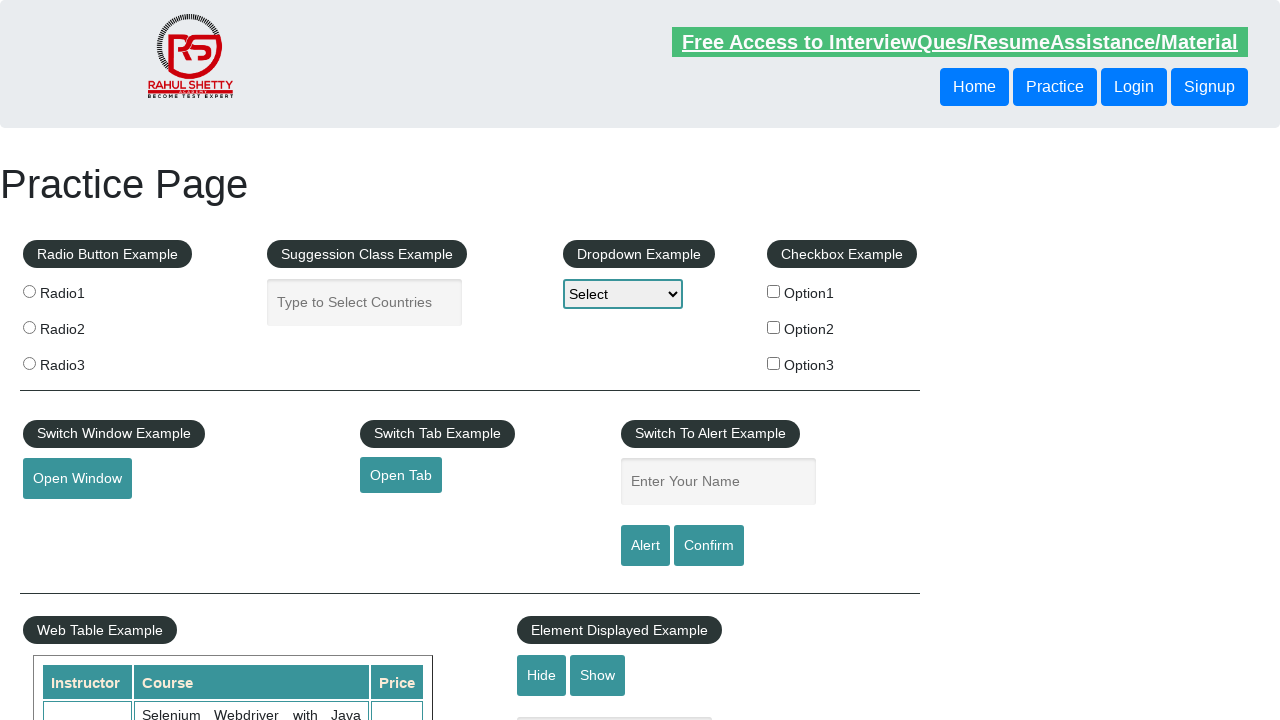

Typed 'IND' in the autocomplete field on #autocomplete
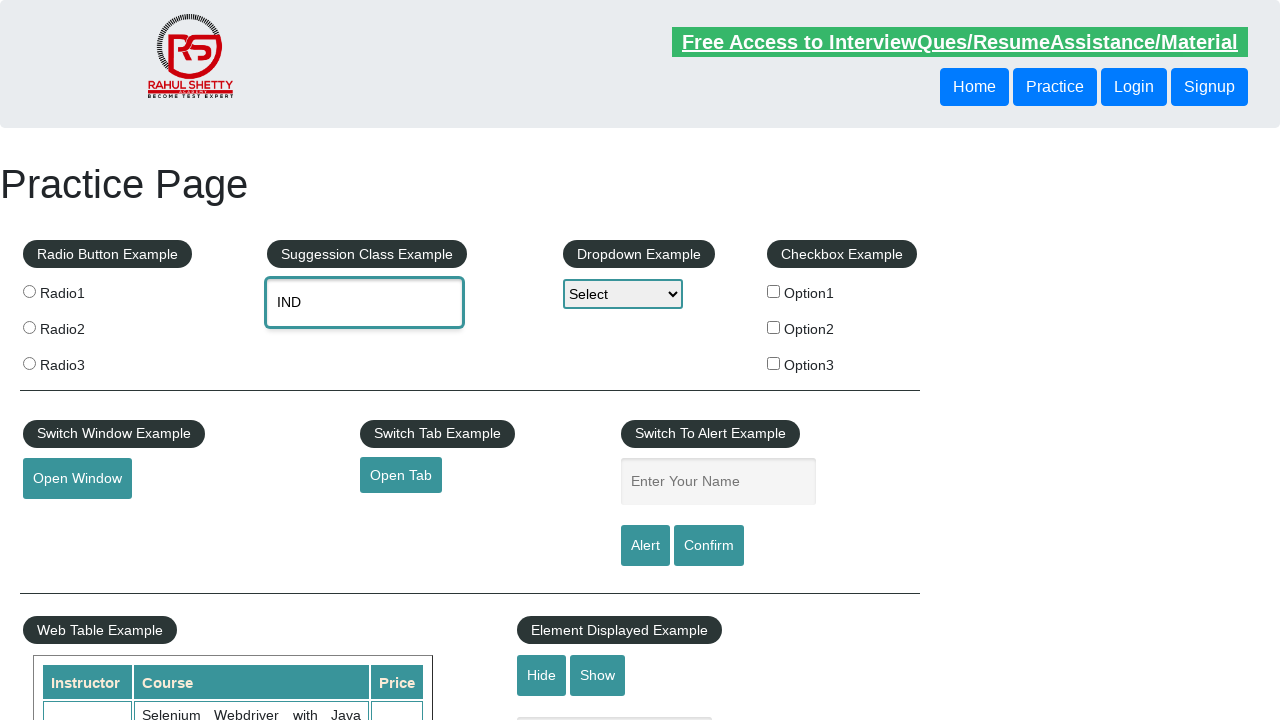

Waited 2 seconds for autocomplete suggestions to appear
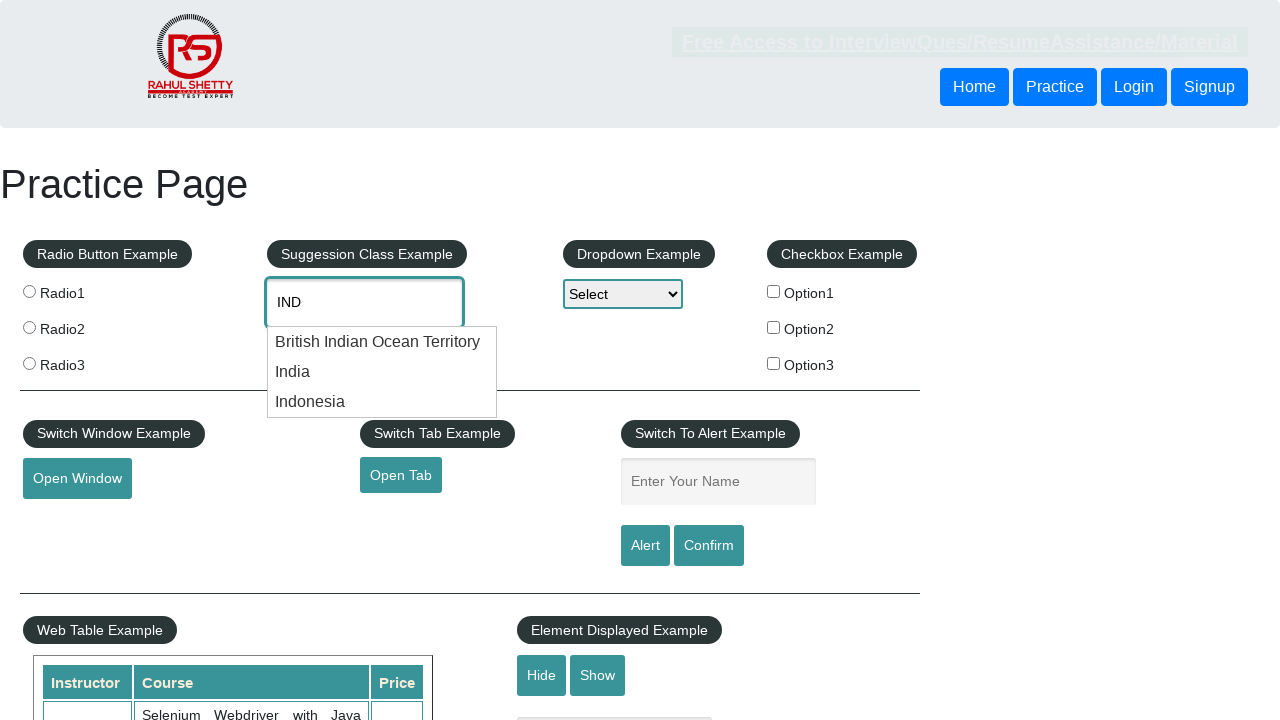

Pressed ArrowDown to navigate to first suggestion on #autocomplete
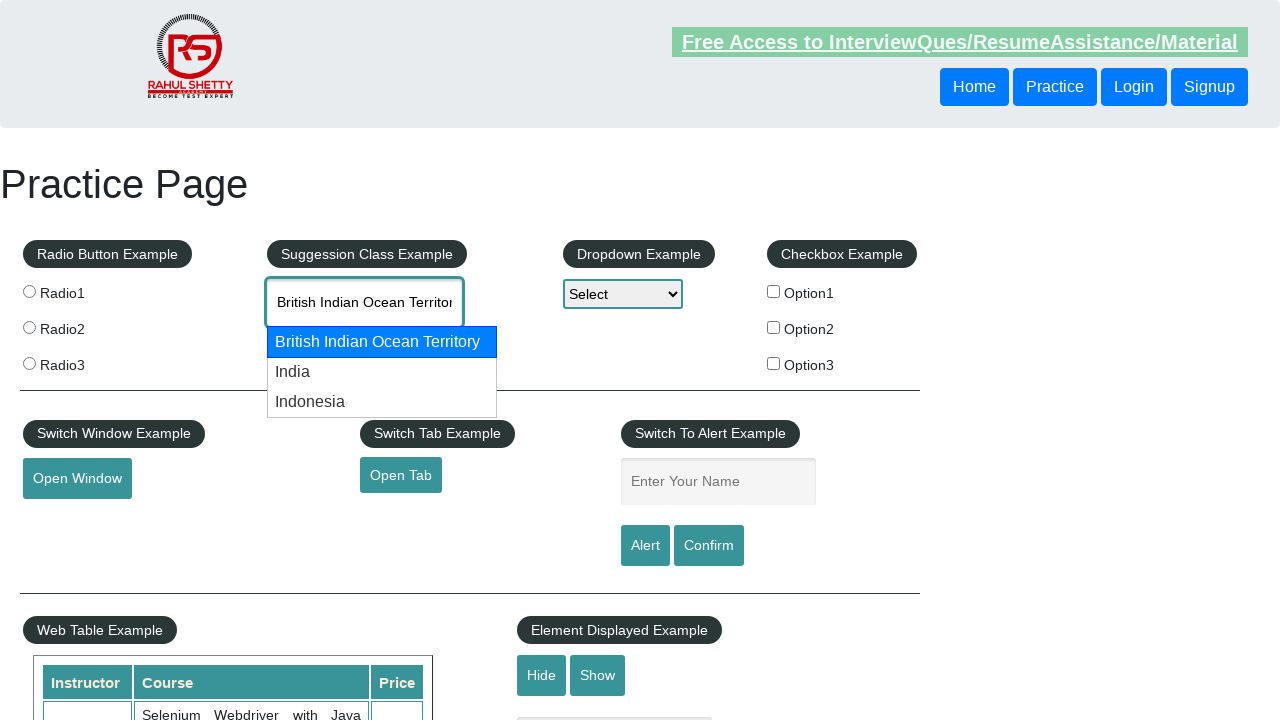

Pressed ArrowDown again to navigate to second suggestion on #autocomplete
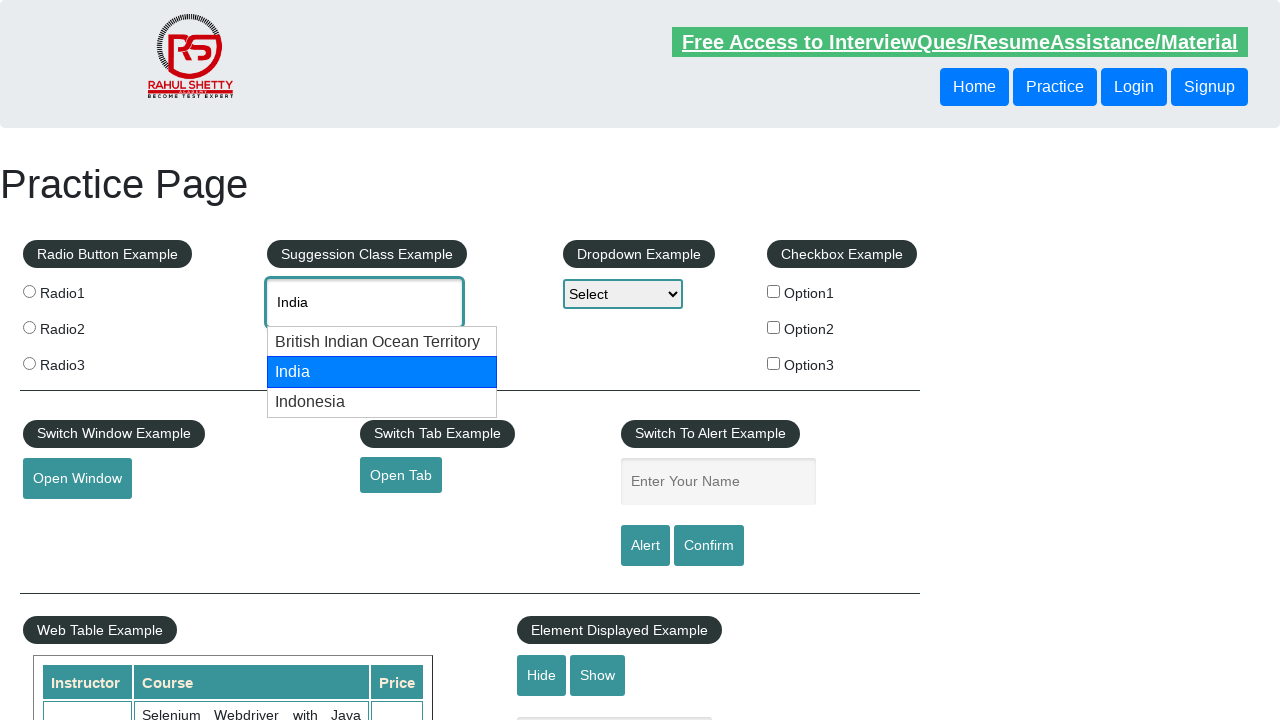

Retrieved selected value from autocomplete field: None
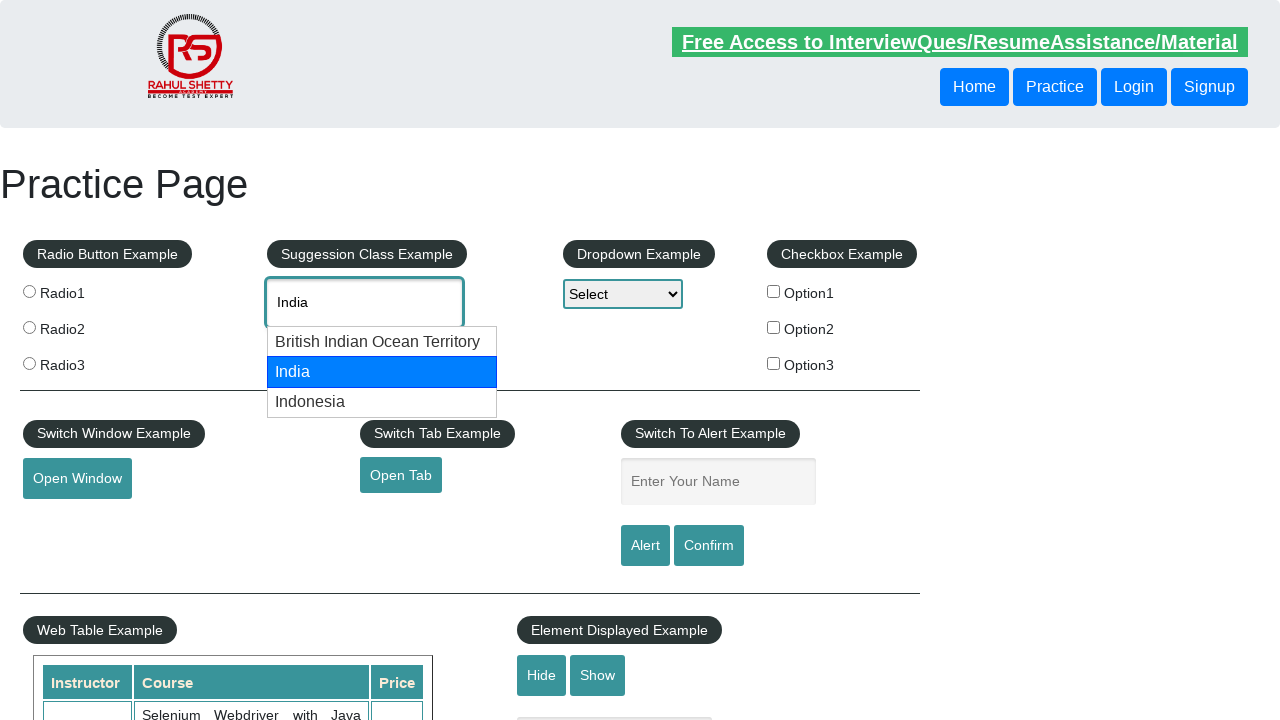

Printed selected value: None
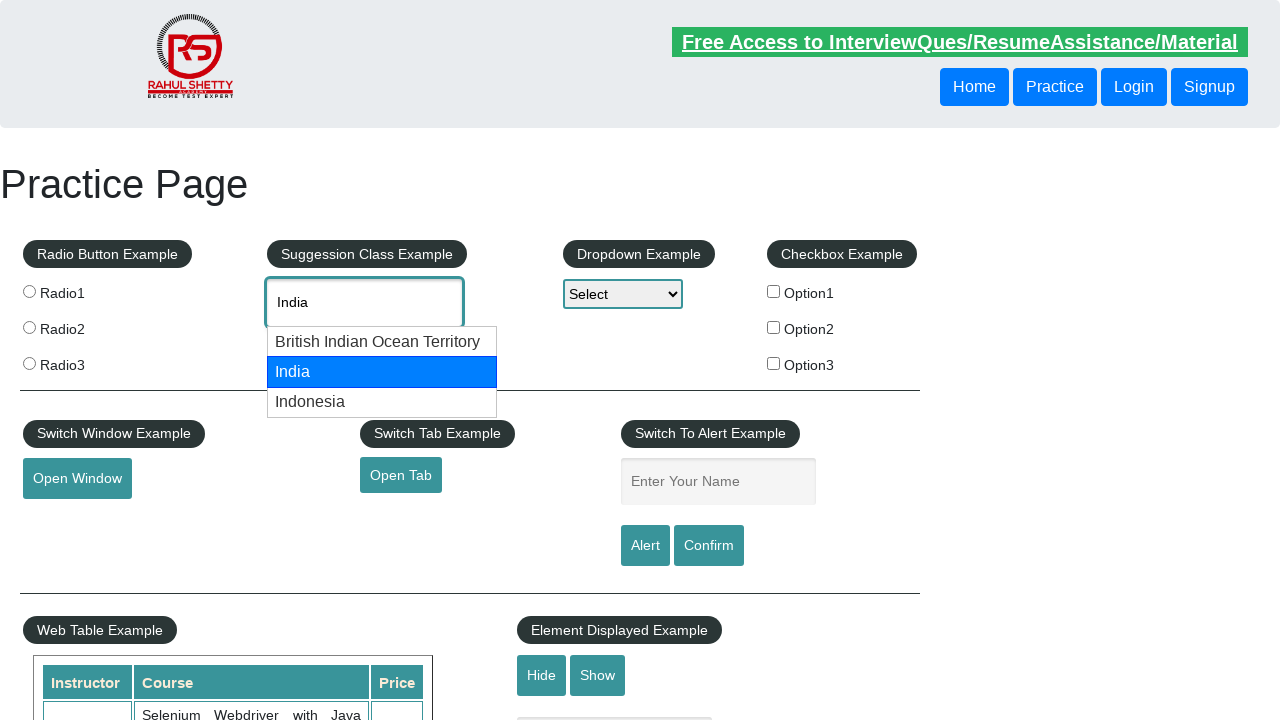

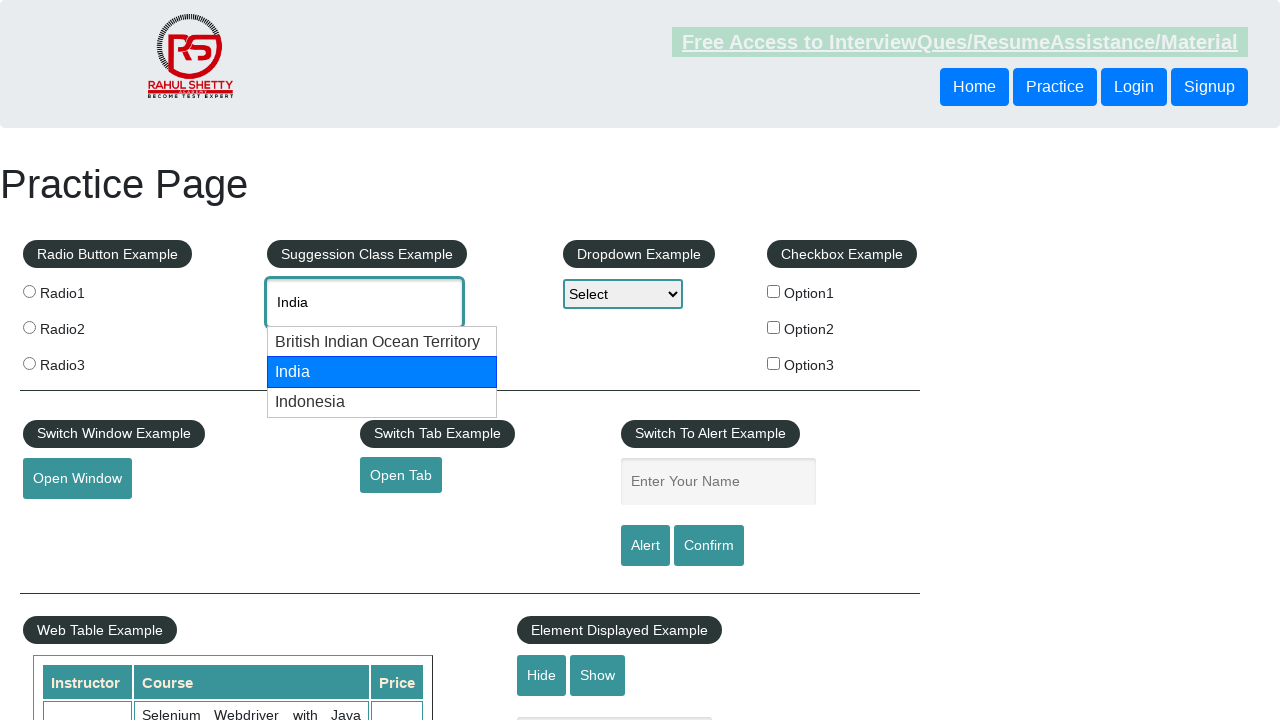